Tests that submitting without a zip code displays an appropriate error message

Starting URL: https://www.sharelane.com/cgi-bin/register.py

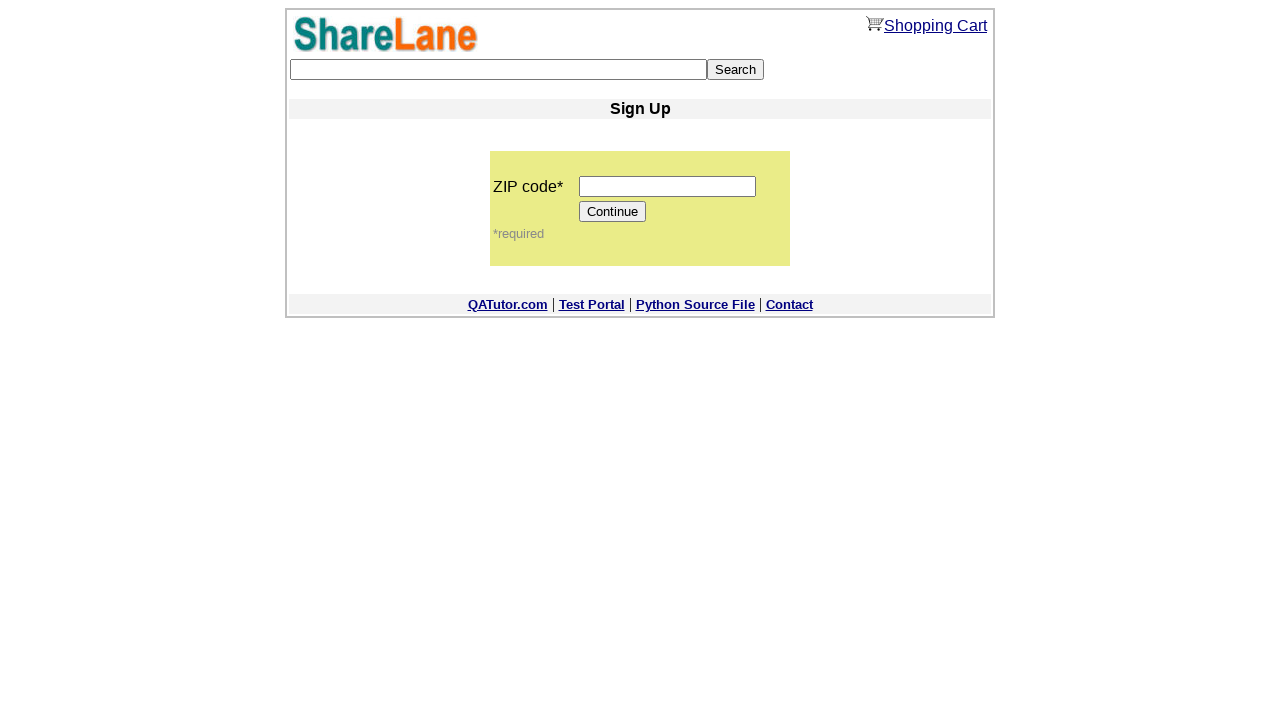

Navigated to ShareLane registration page
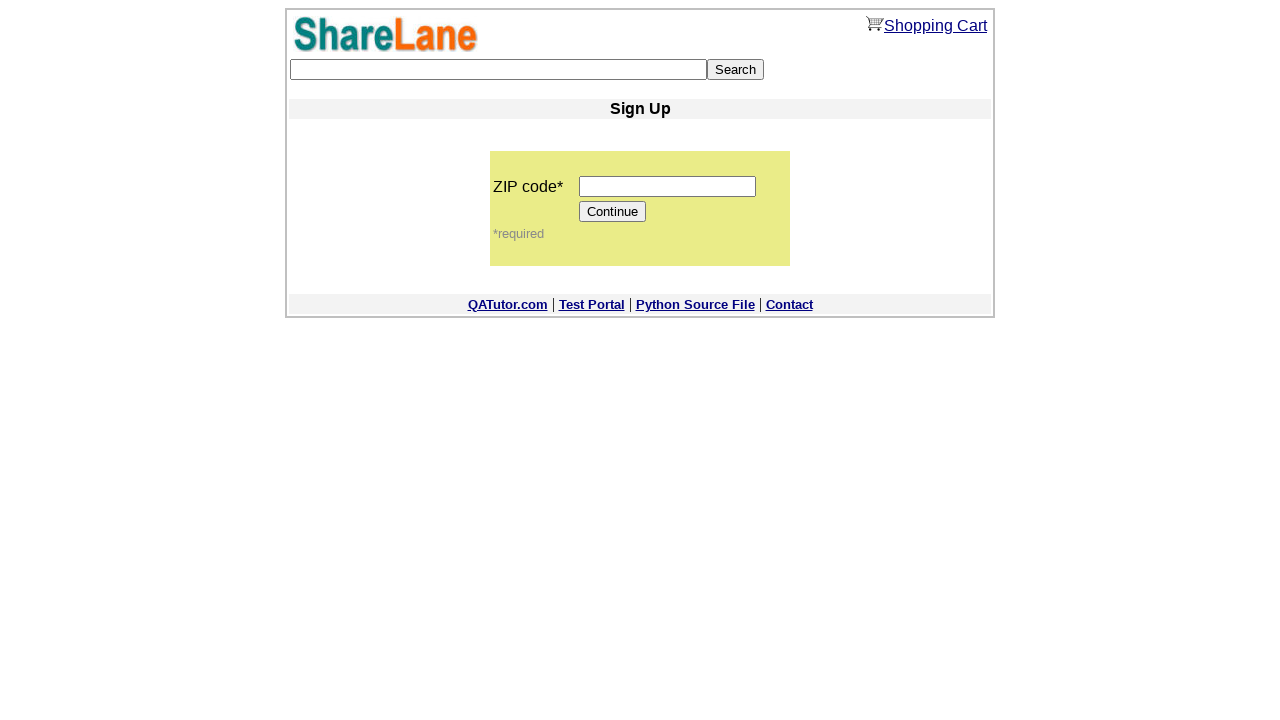

Clicked Continue button without entering zip code at (613, 212) on [value=Continue]
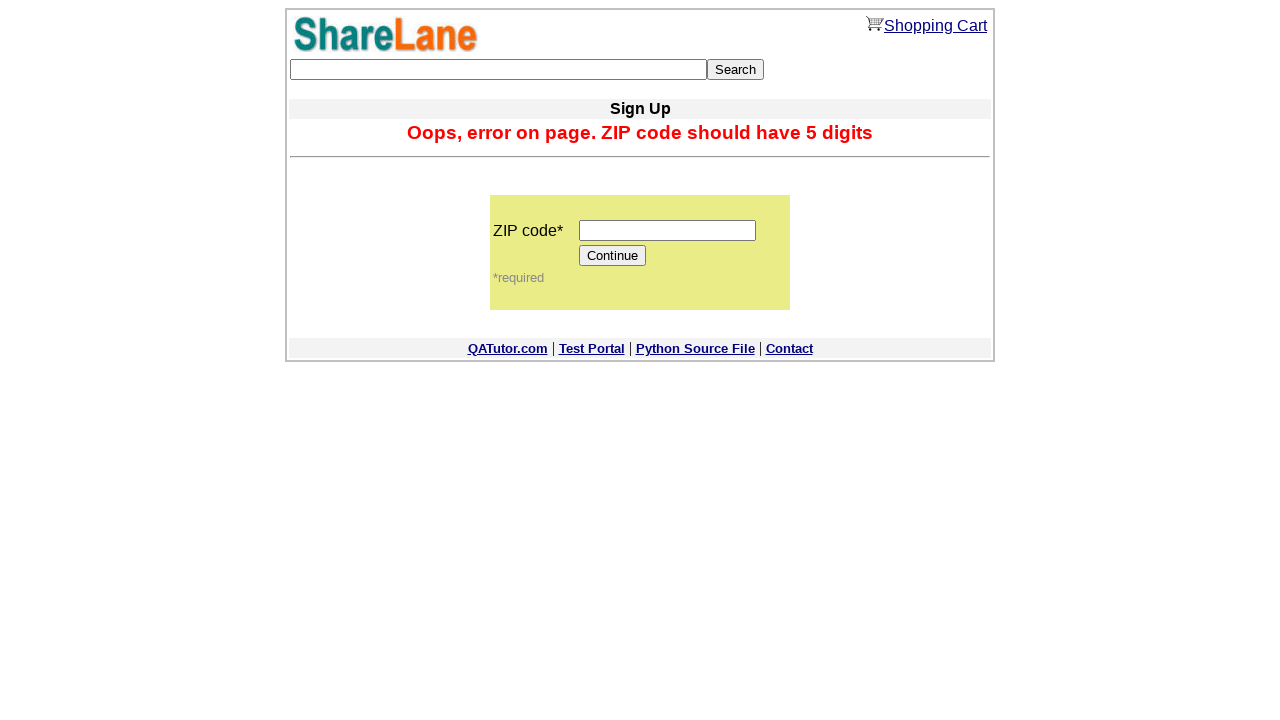

Error message appeared indicating zip code is required
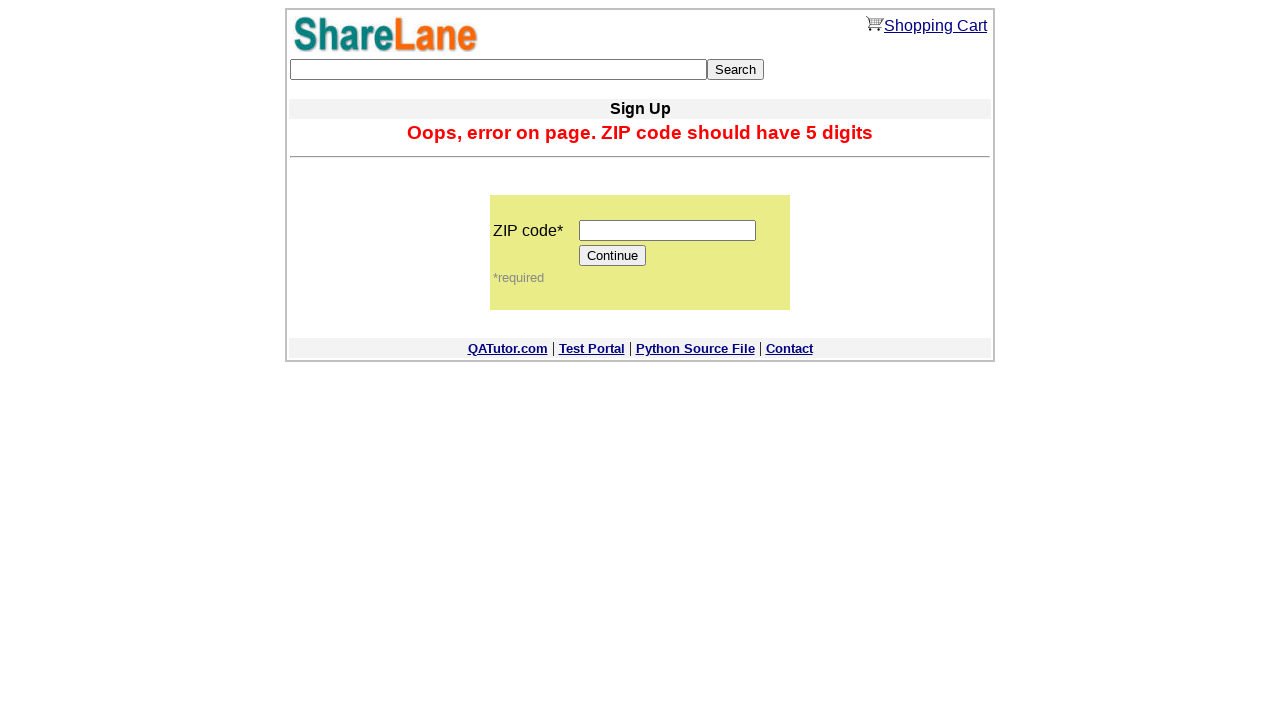

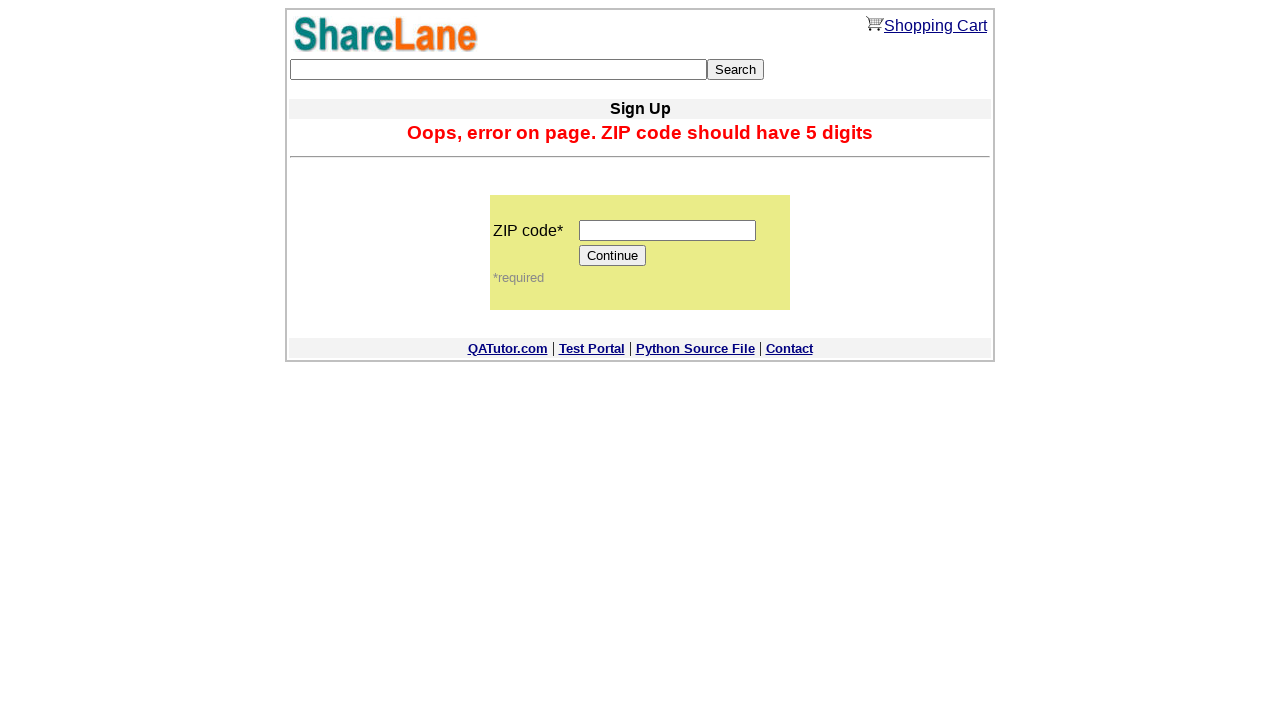